Tests that todo data persists after page reload

Starting URL: https://demo.playwright.dev/todomvc

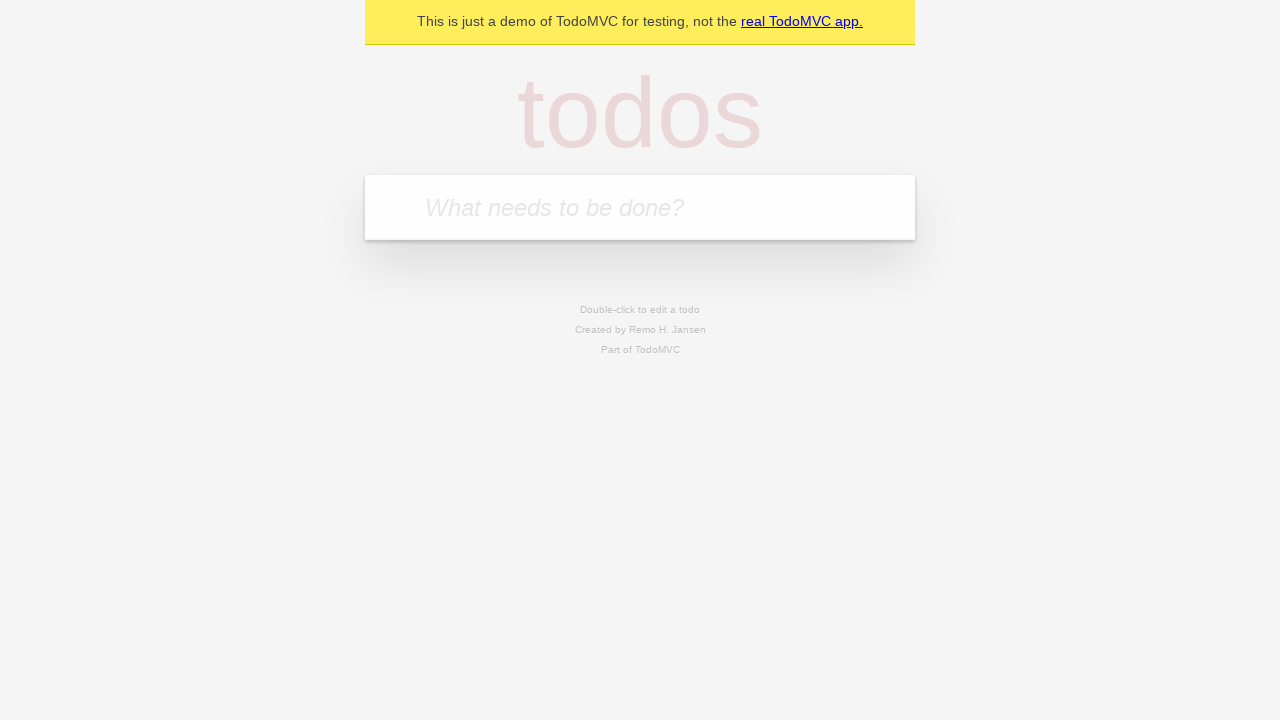

Filled todo input with 'buy some cheese' on internal:attr=[placeholder="What needs to be done?"i]
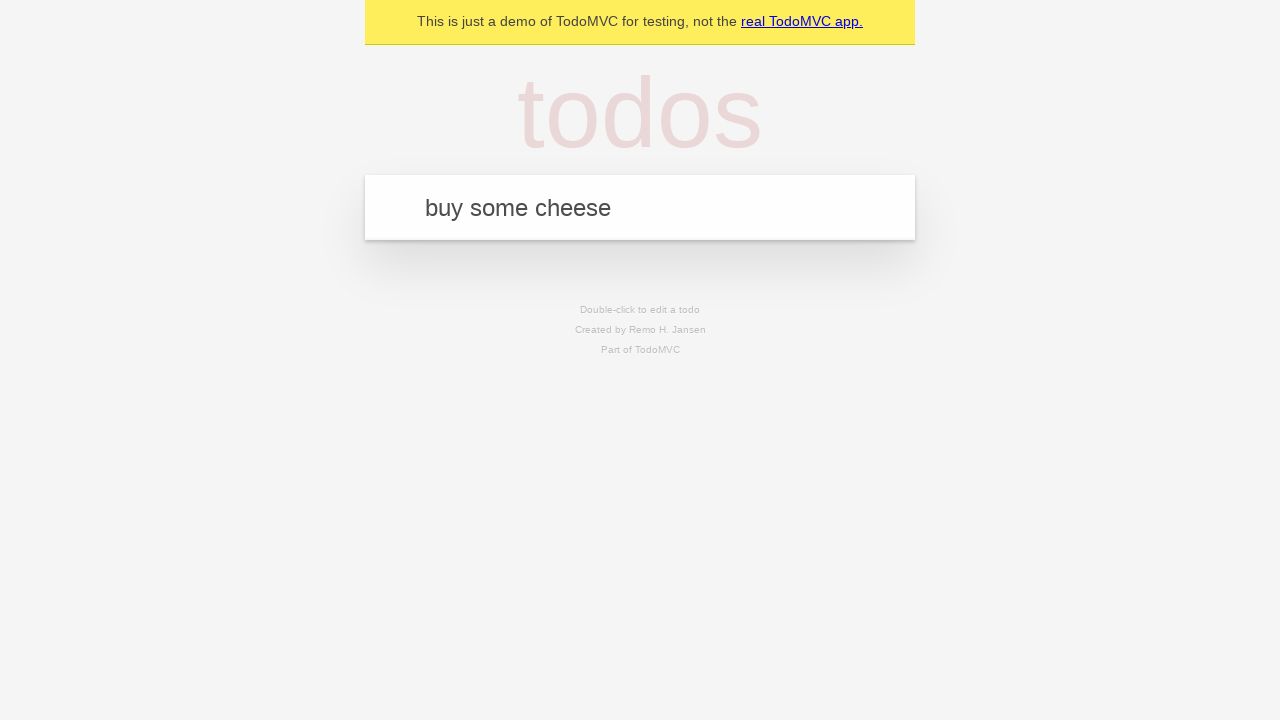

Pressed Enter to add first todo on internal:attr=[placeholder="What needs to be done?"i]
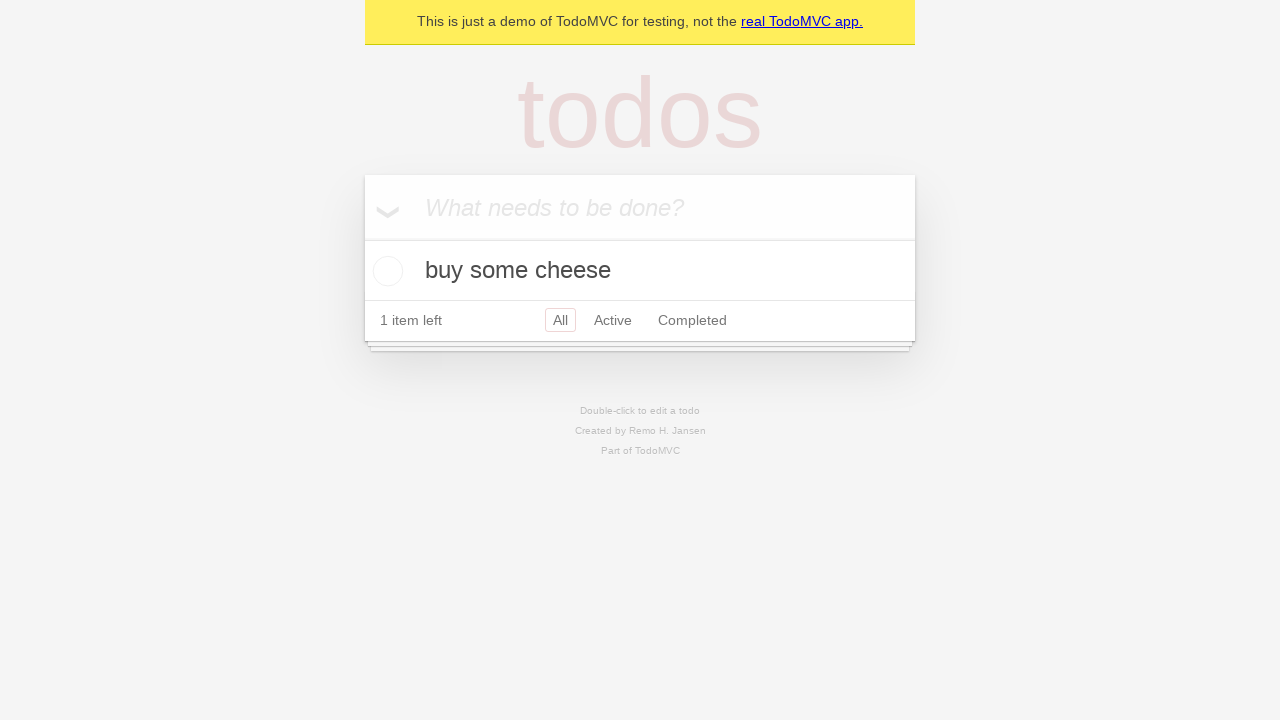

Filled todo input with 'feed the cat' on internal:attr=[placeholder="What needs to be done?"i]
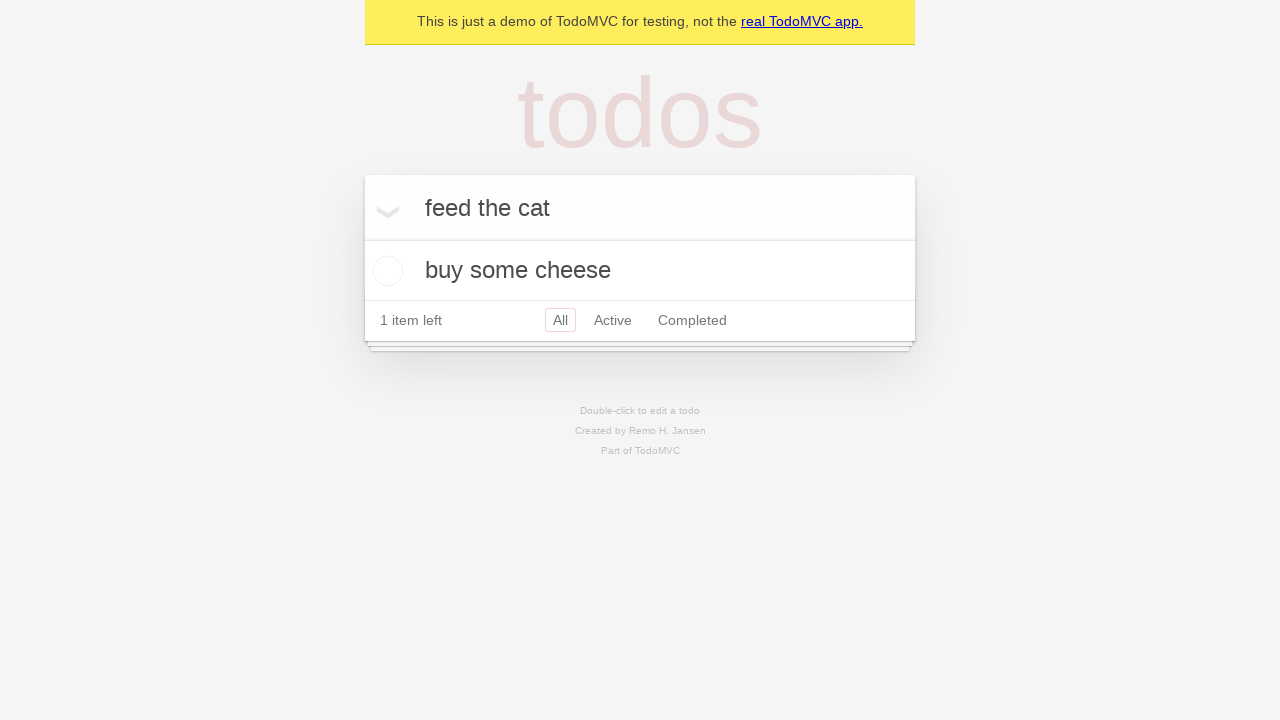

Pressed Enter to add second todo on internal:attr=[placeholder="What needs to be done?"i]
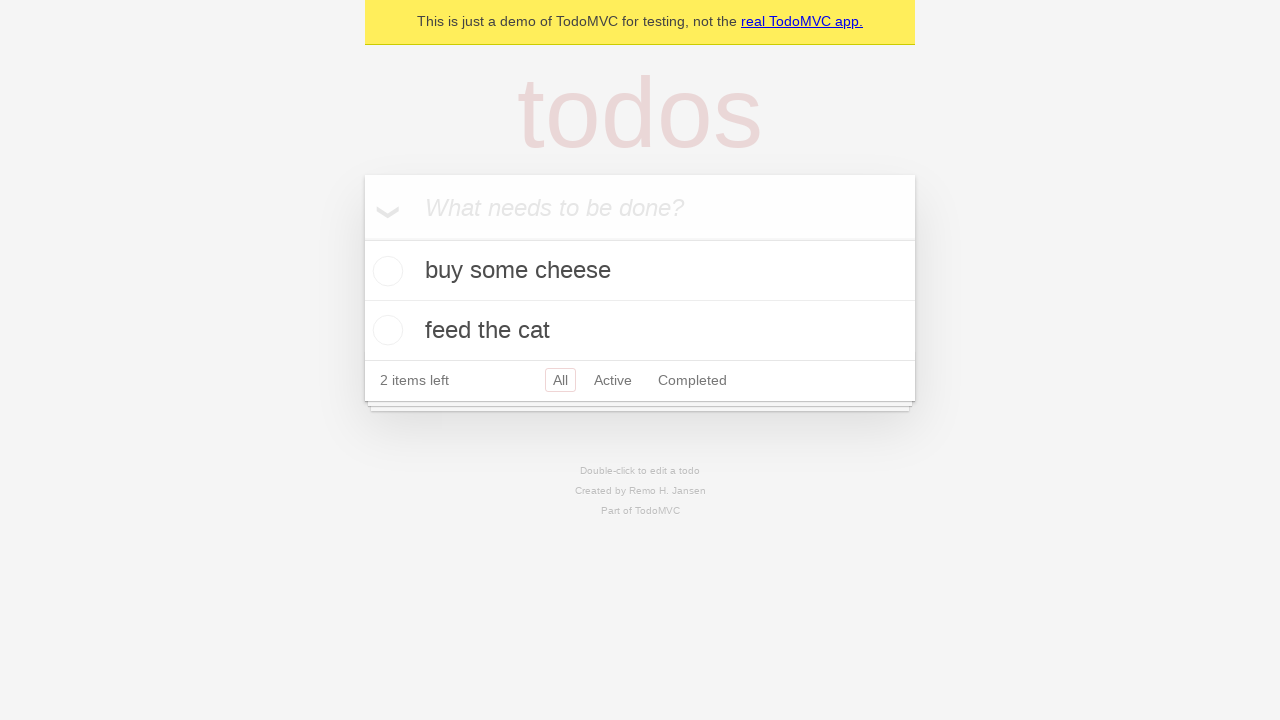

Checked first todo as completed at (385, 271) on [data-testid='todo-item'] >> nth=0 >> internal:role=checkbox
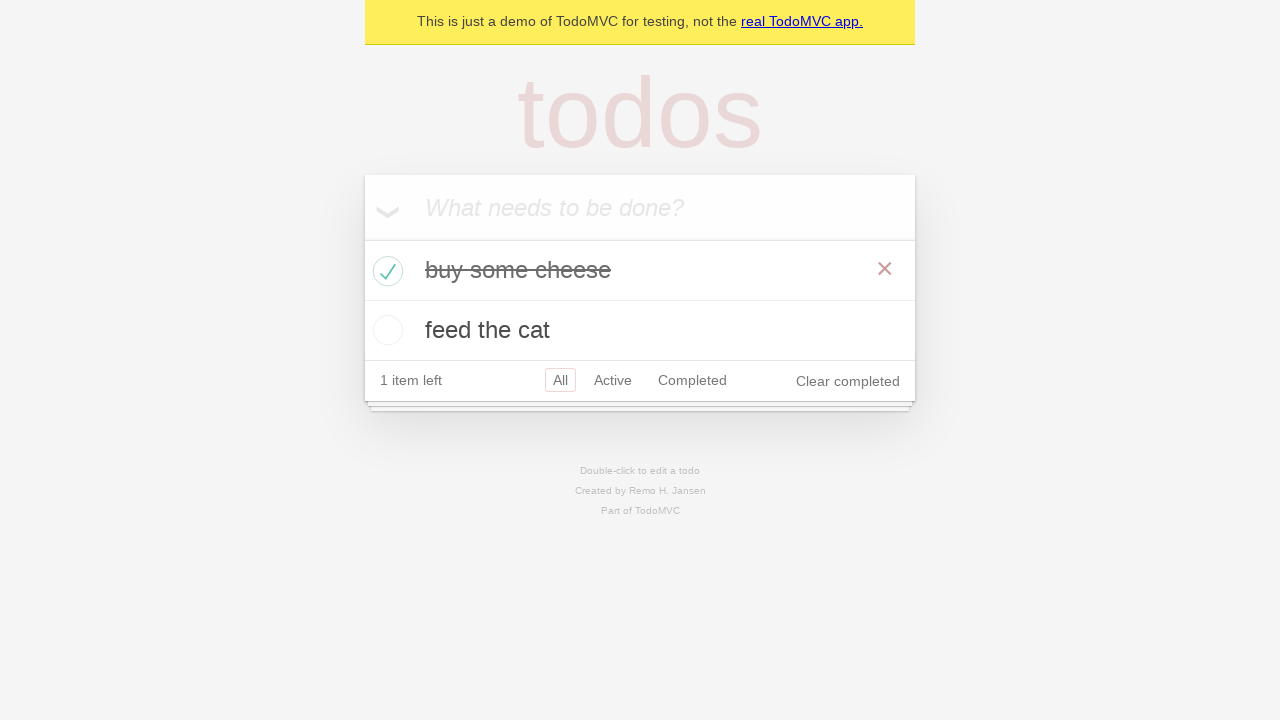

Reloaded page to test data persistence
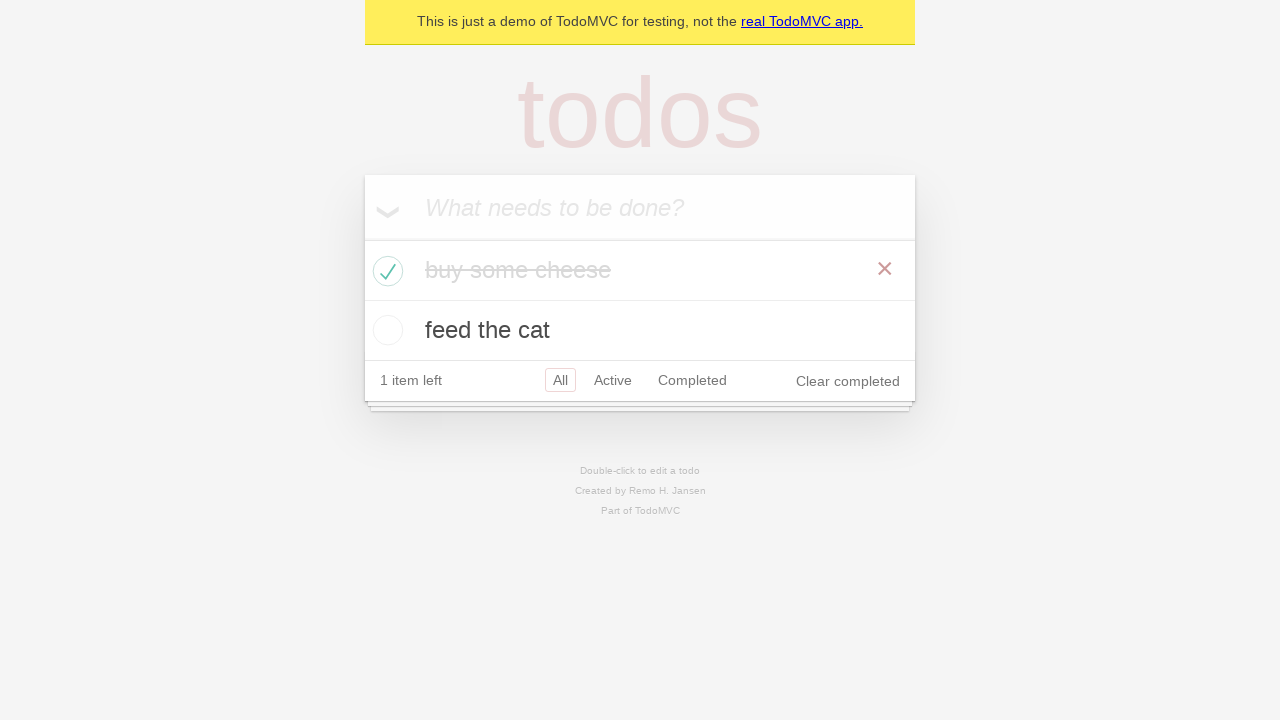

Todo items are visible again after reload
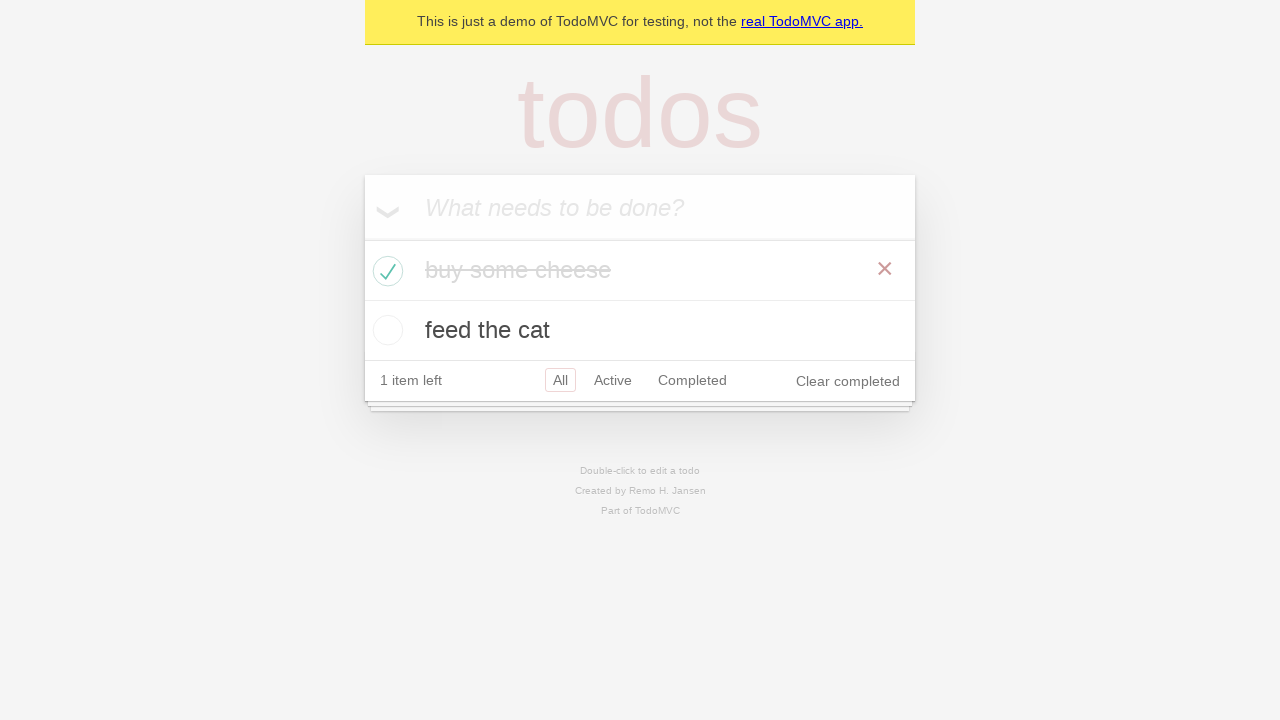

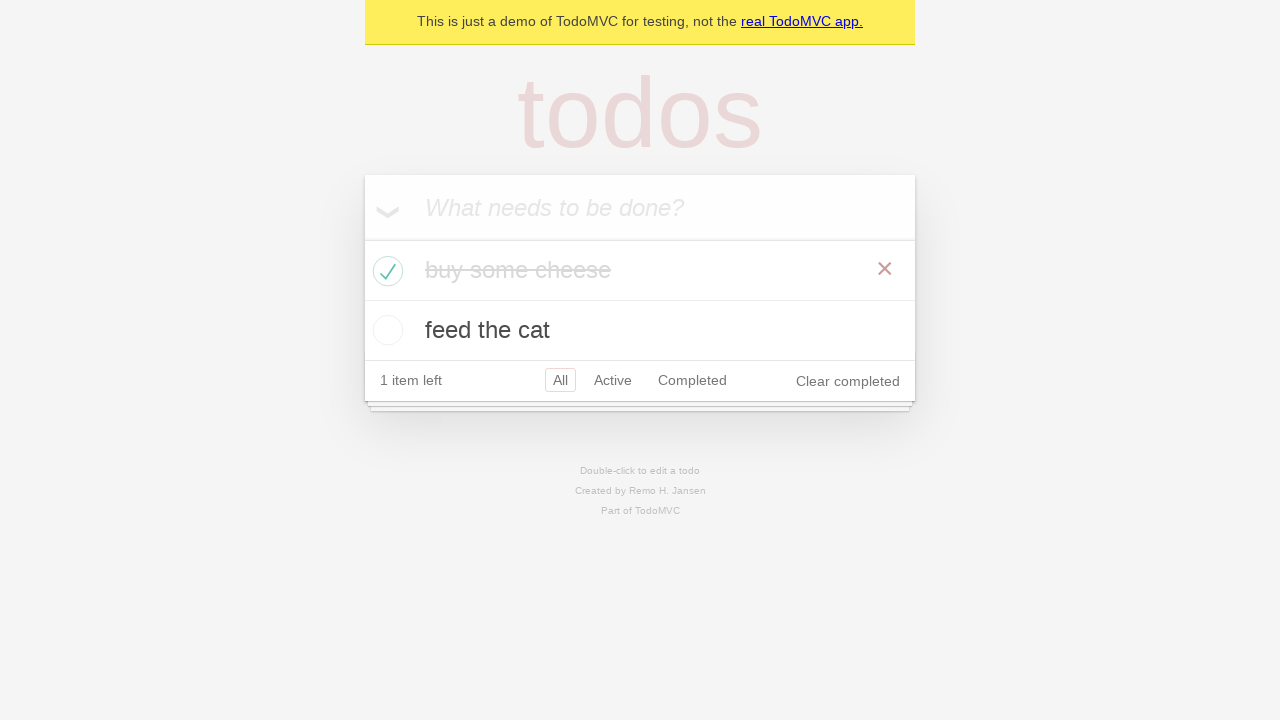